Tests search functionality on an e-commerce bookstore by searching for "for" keyword and verifying the expected book results are returned

Starting URL: https://danube-web.shop/

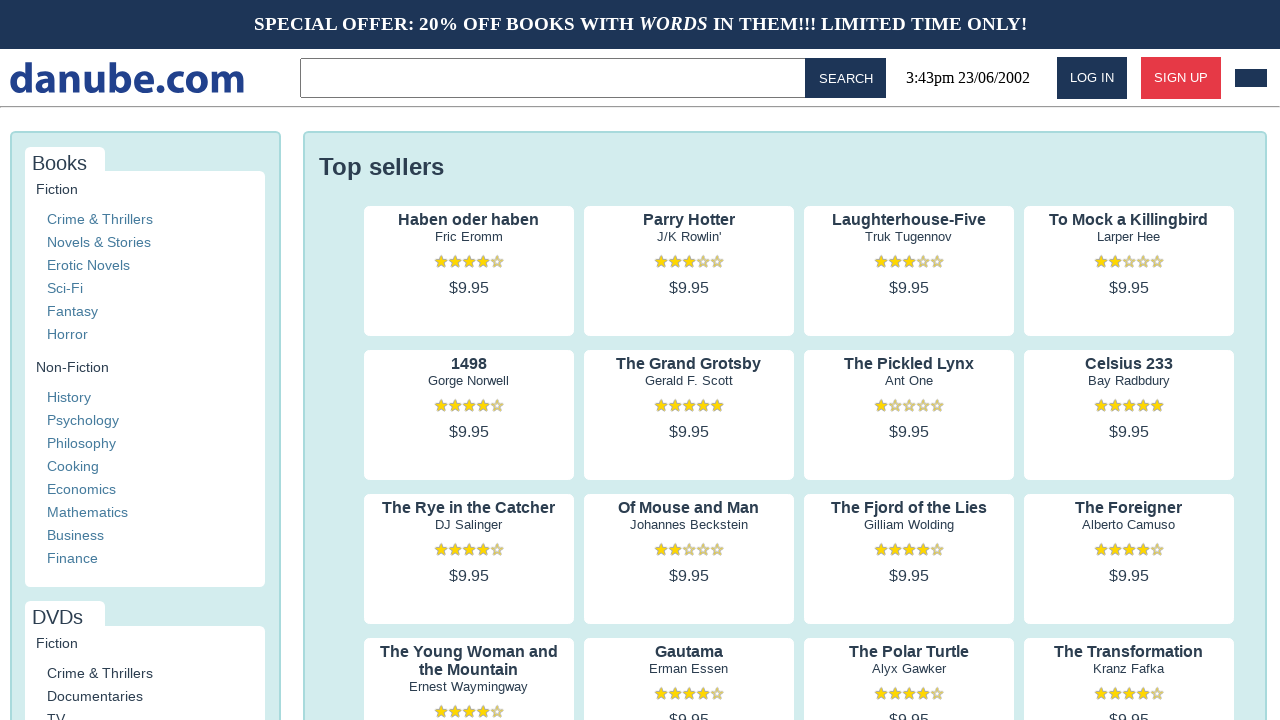

Clicked on search input field at (556, 78) on .topbar > input
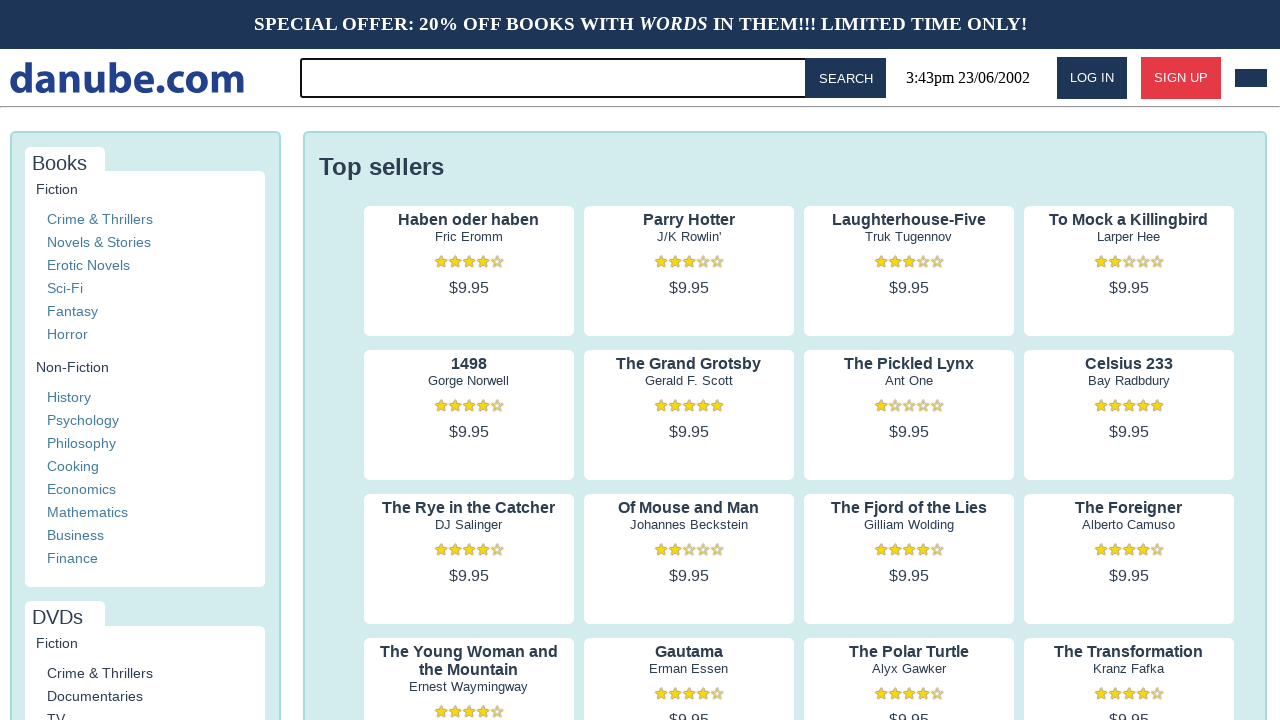

Filled search input with keyword 'for' on .topbar > input
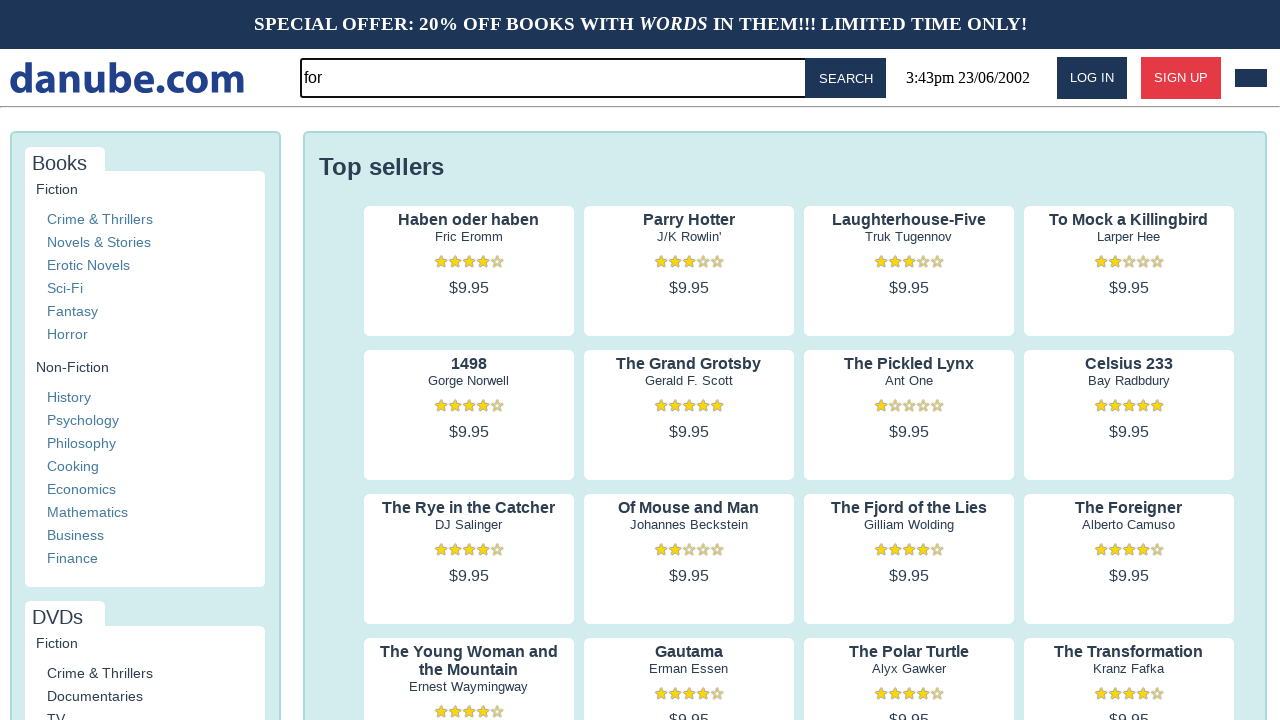

Clicked search button to execute search at (846, 78) on #button-search
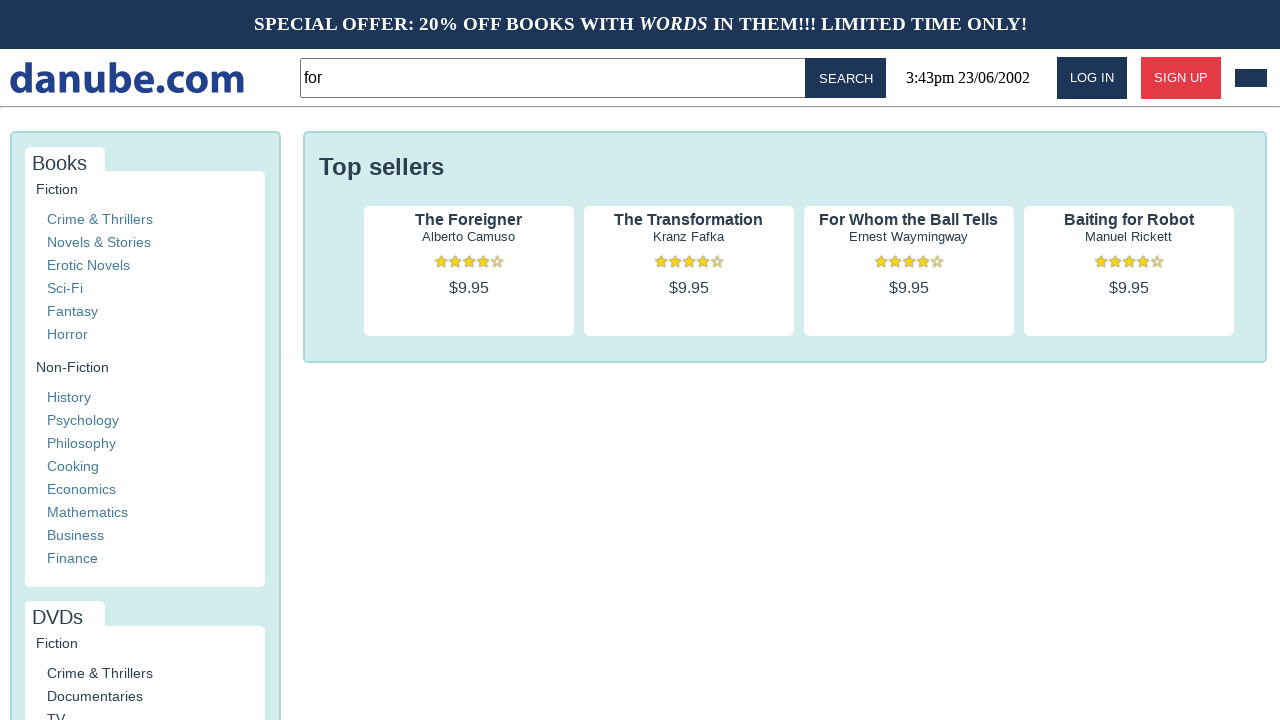

Search results loaded and first book title visible
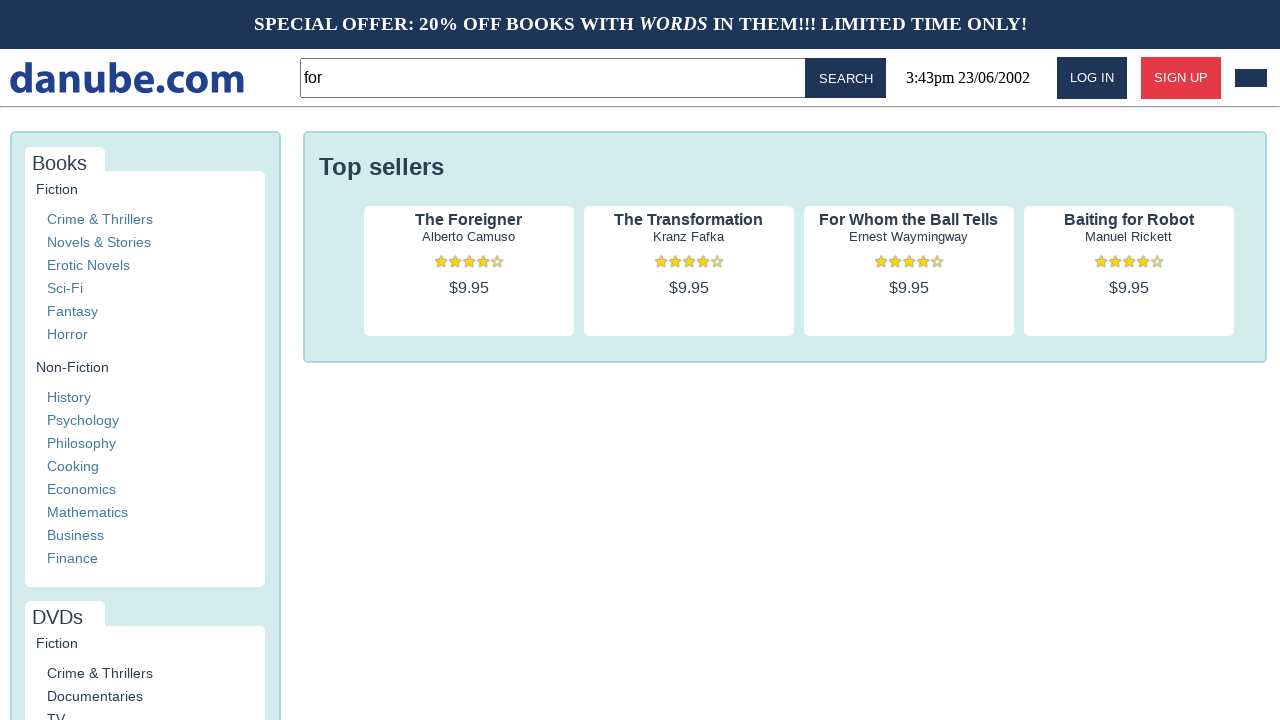

Verified that book preview titles are displayed in search results
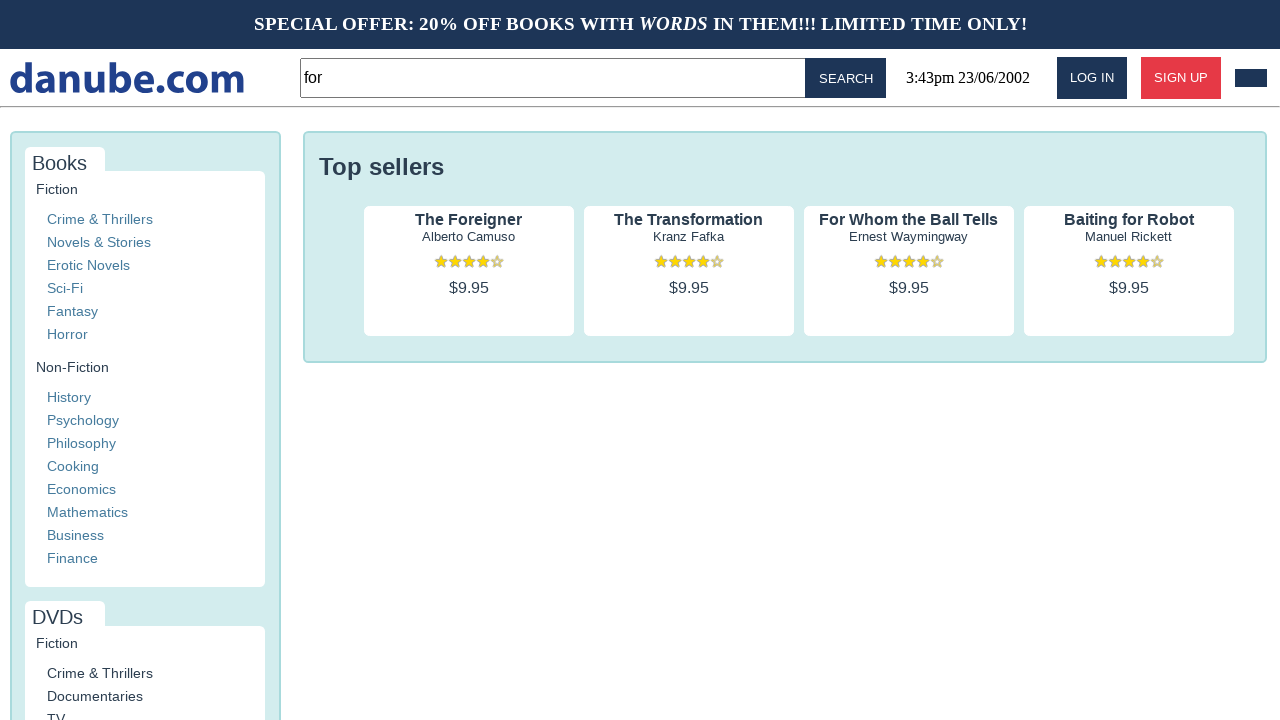

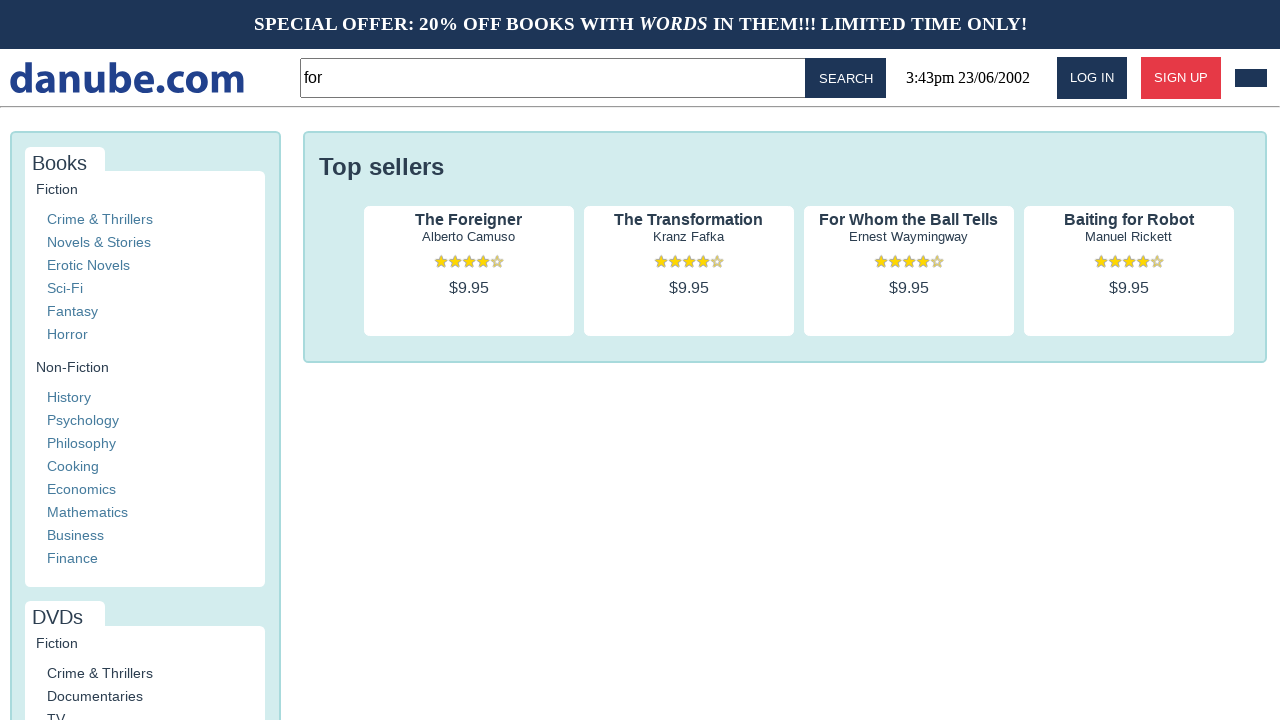